Tests a slow calculator web application by setting a delay value, then performing a calculation by clicking number and operator buttons

Starting URL: https://bonigarcia.dev/selenium-webdriver-java/slow-calculator.html

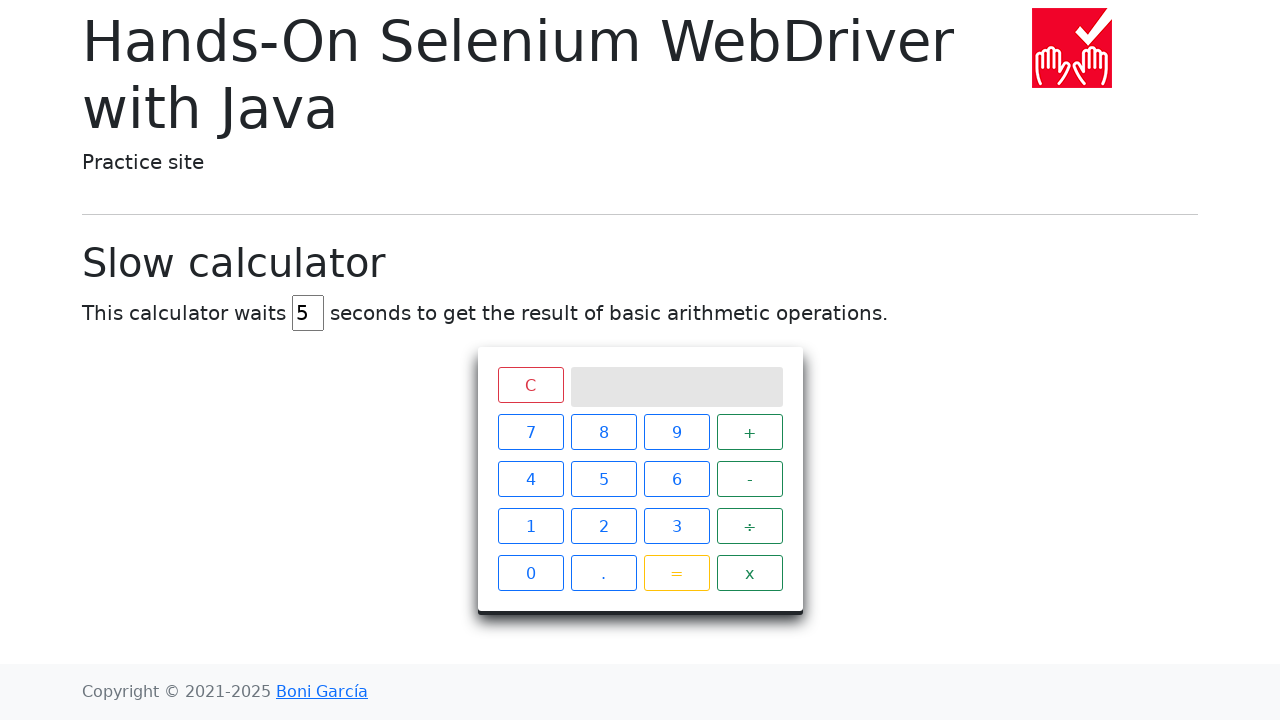

Cleared the delay input field on #delay
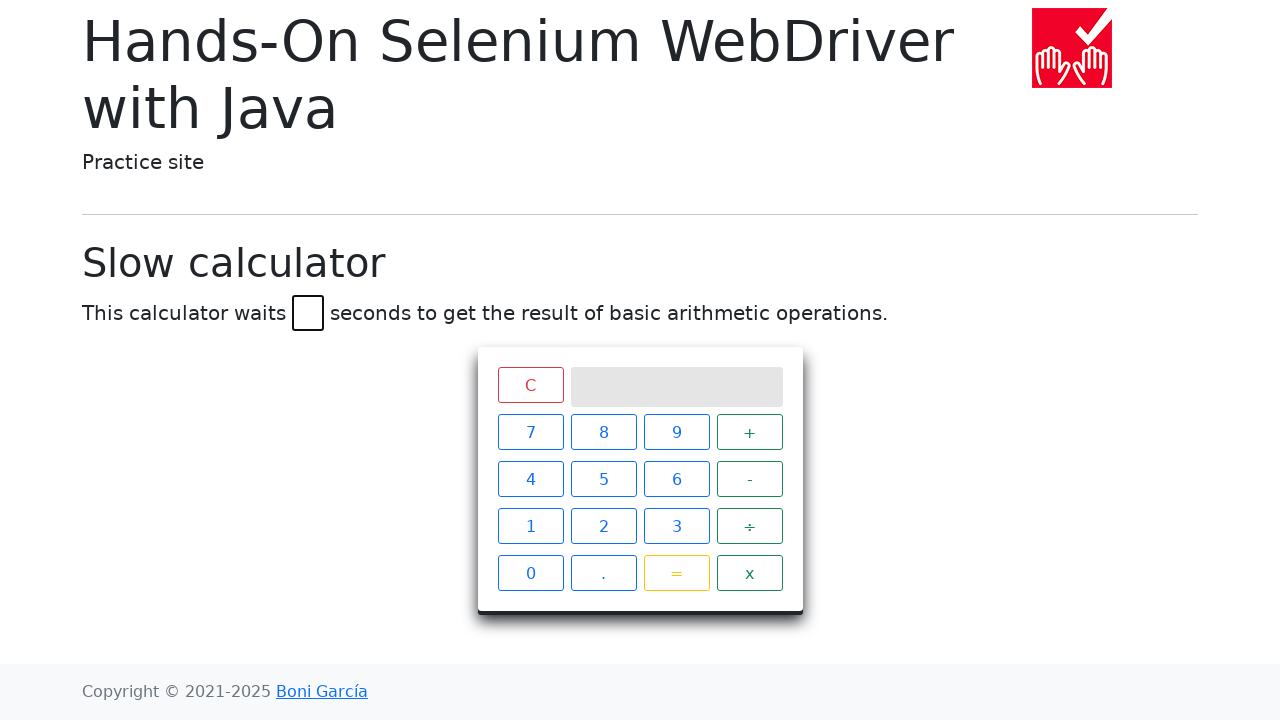

Set delay value to 45 seconds on #delay
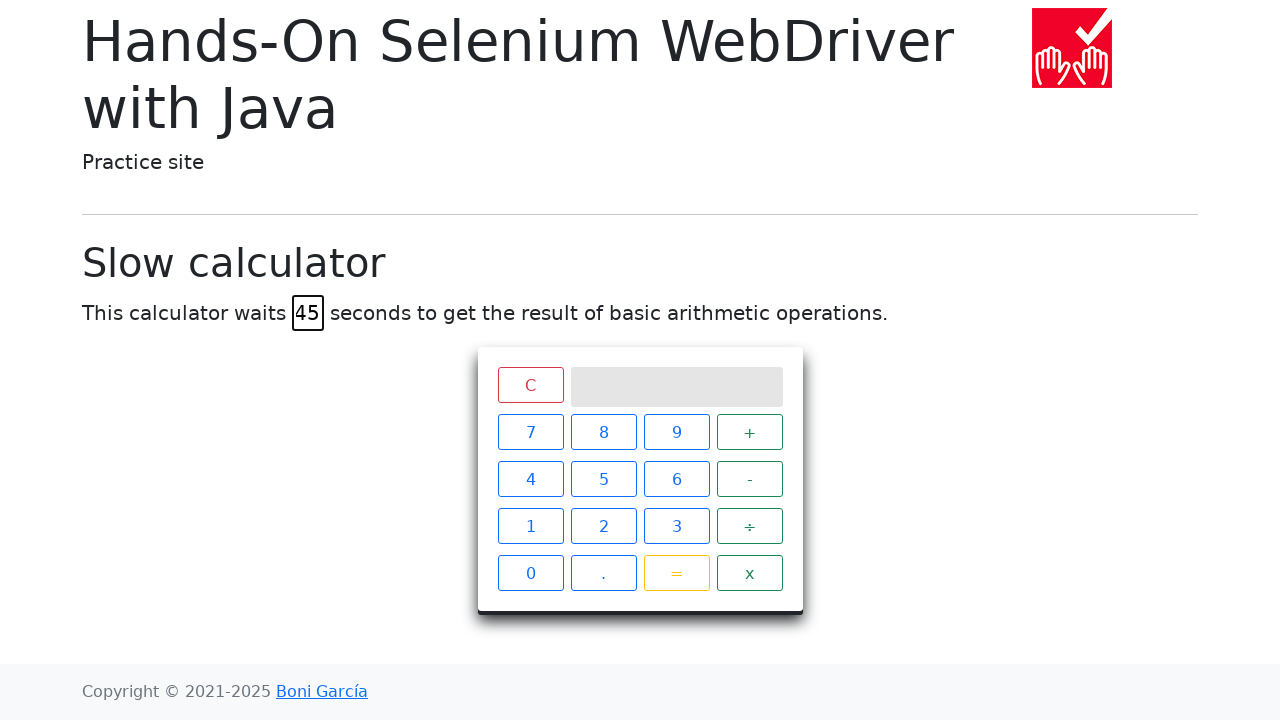

Clicked first number button (1) at (530, 432) on xpath=//*[@id="calculator"]/div[2]/span[1]
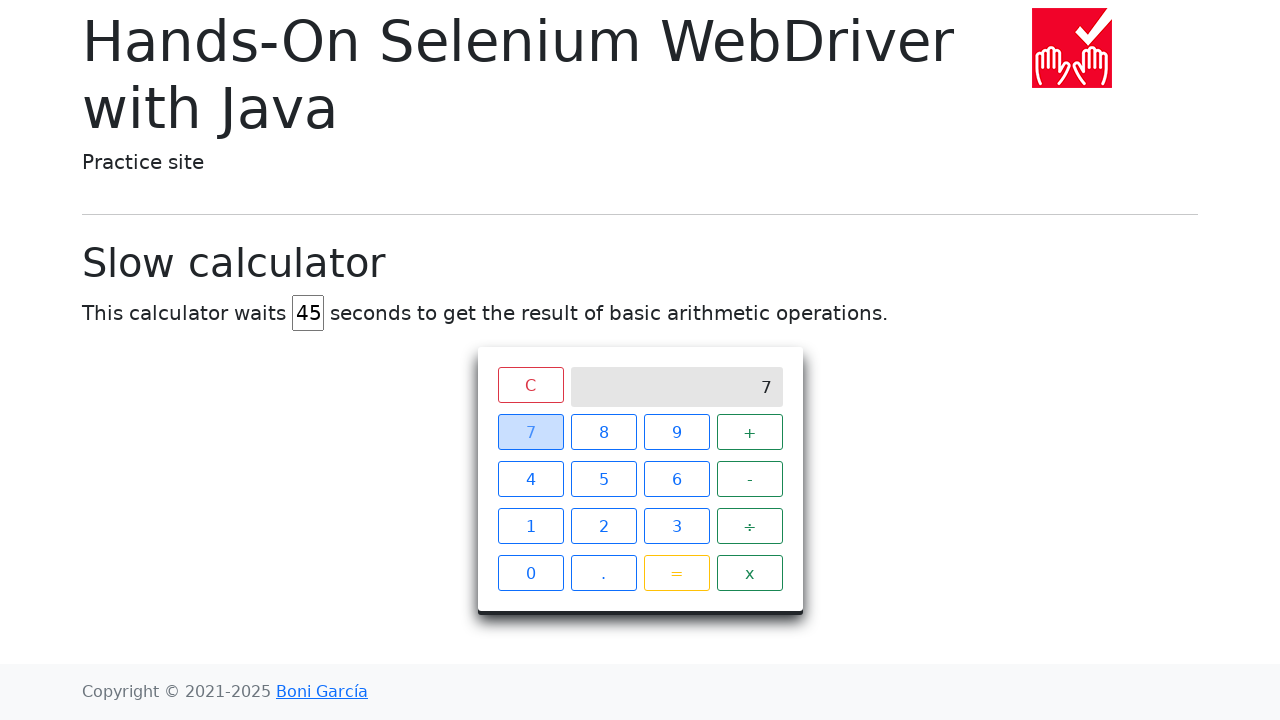

Clicked operator button (+) at (750, 432) on xpath=//*[@id="calculator"]/div[2]/span[4]
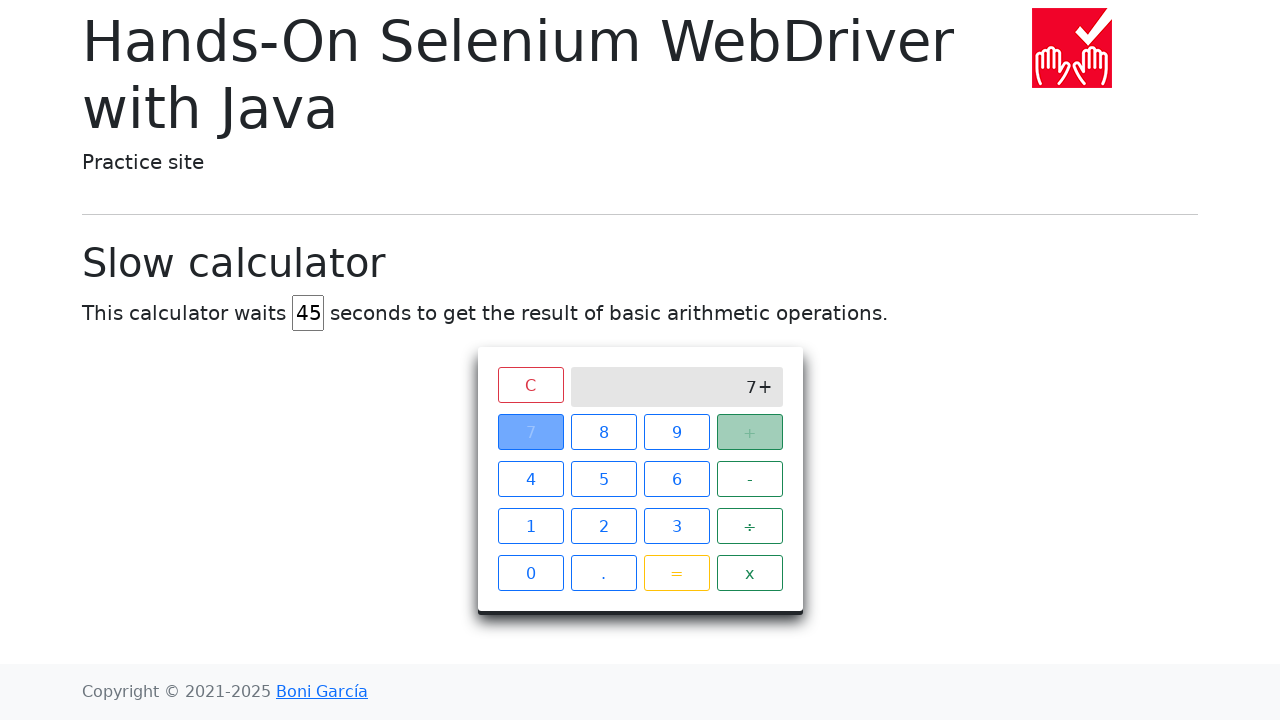

Clicked second number button (2) at (604, 432) on xpath=//*[@id="calculator"]/div[2]/span[2]
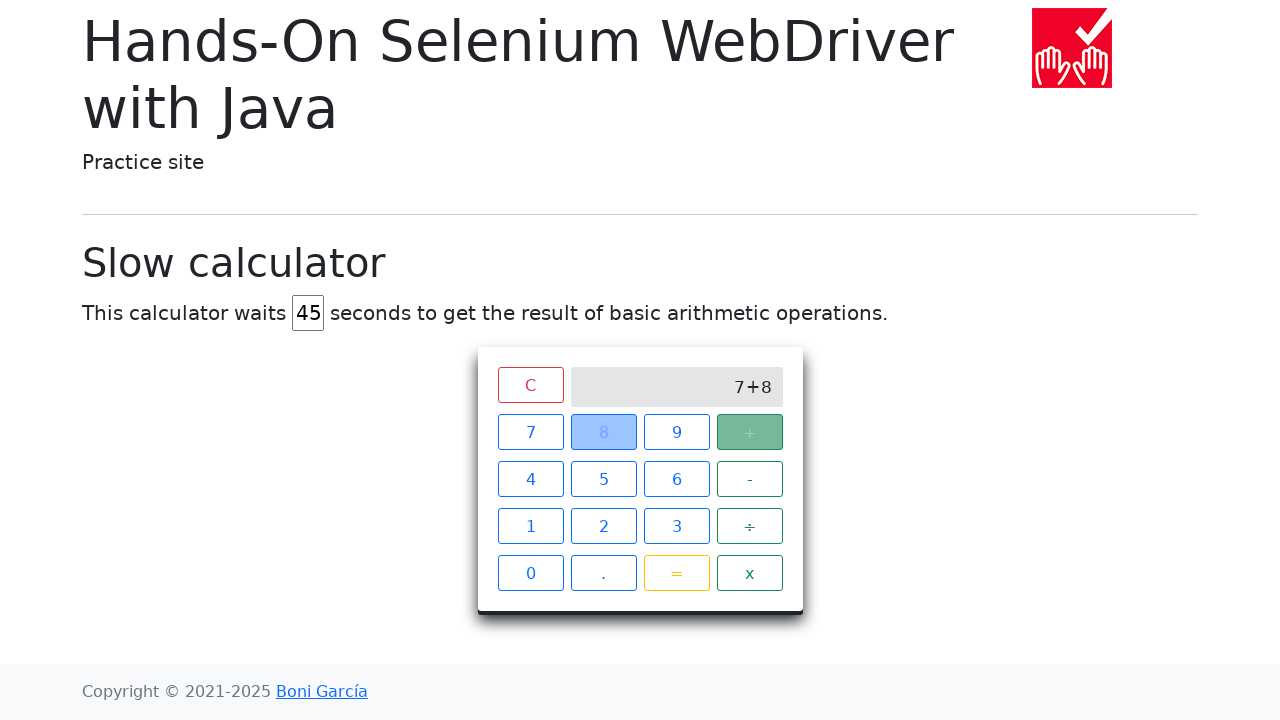

Clicked equals button to perform calculation at (676, 573) on xpath=//*[@id="calculator"]/div[2]/span[15]
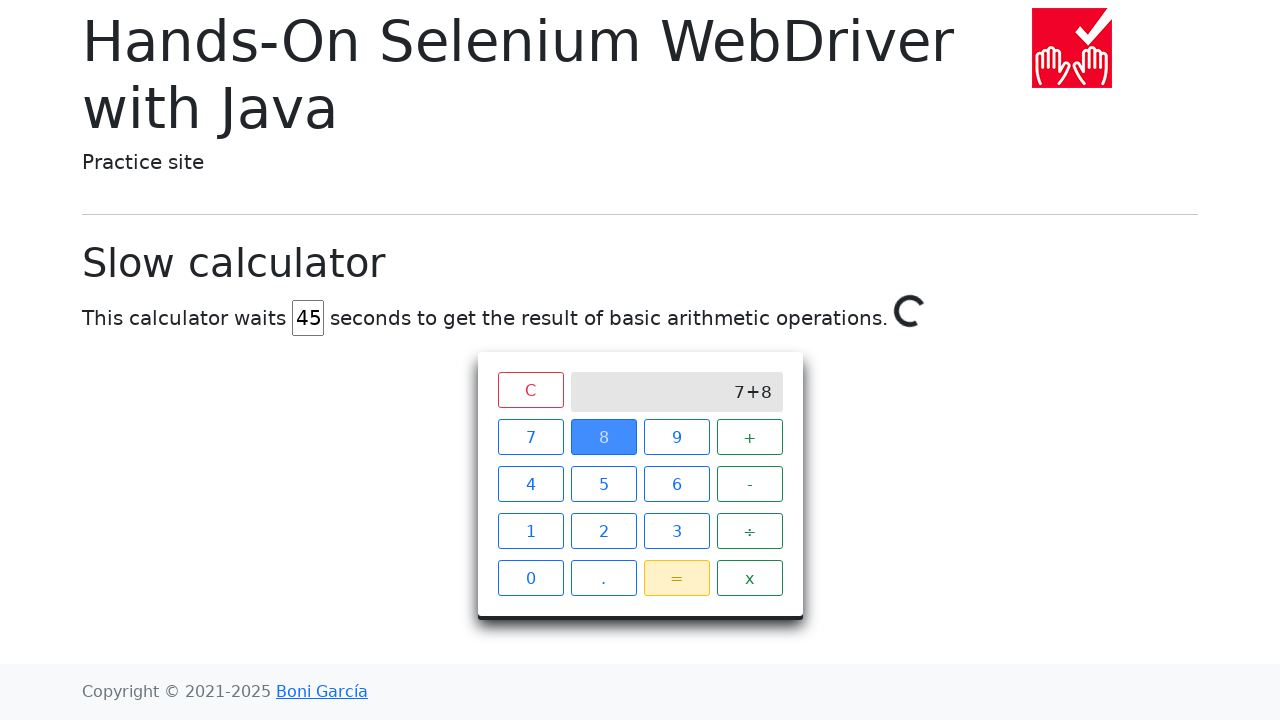

Waited 50 seconds for slow calculator to complete computation
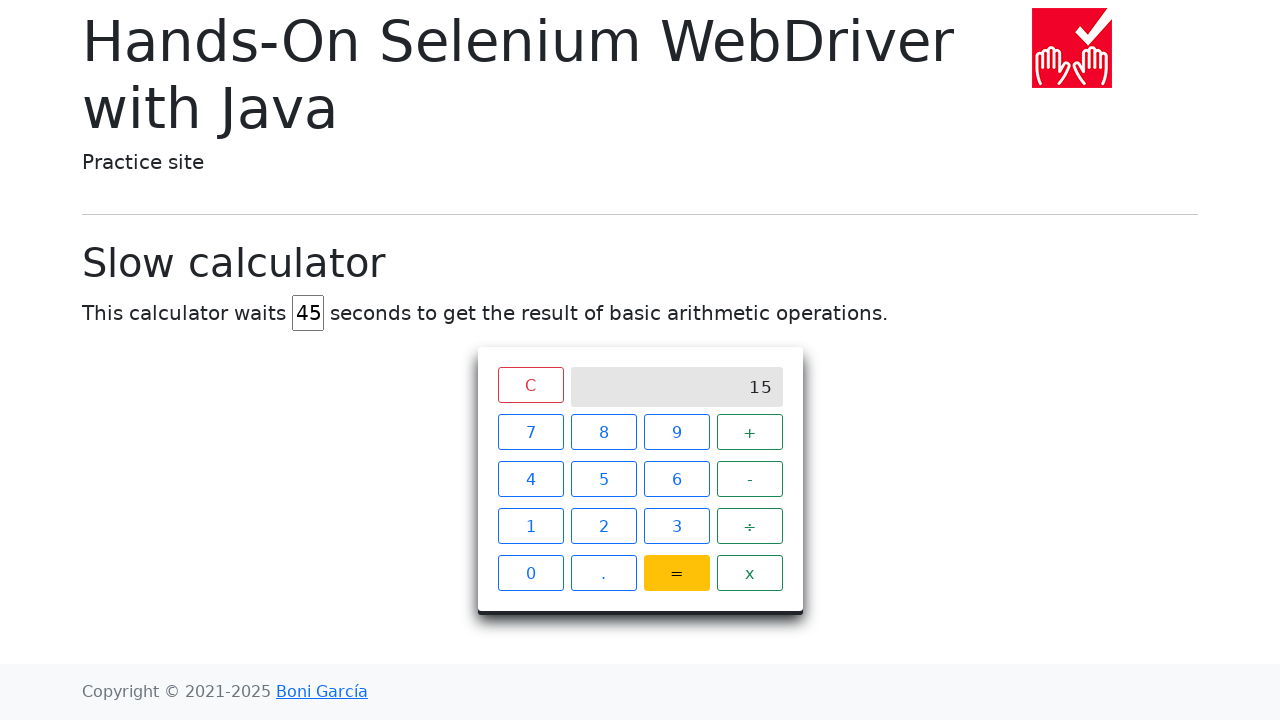

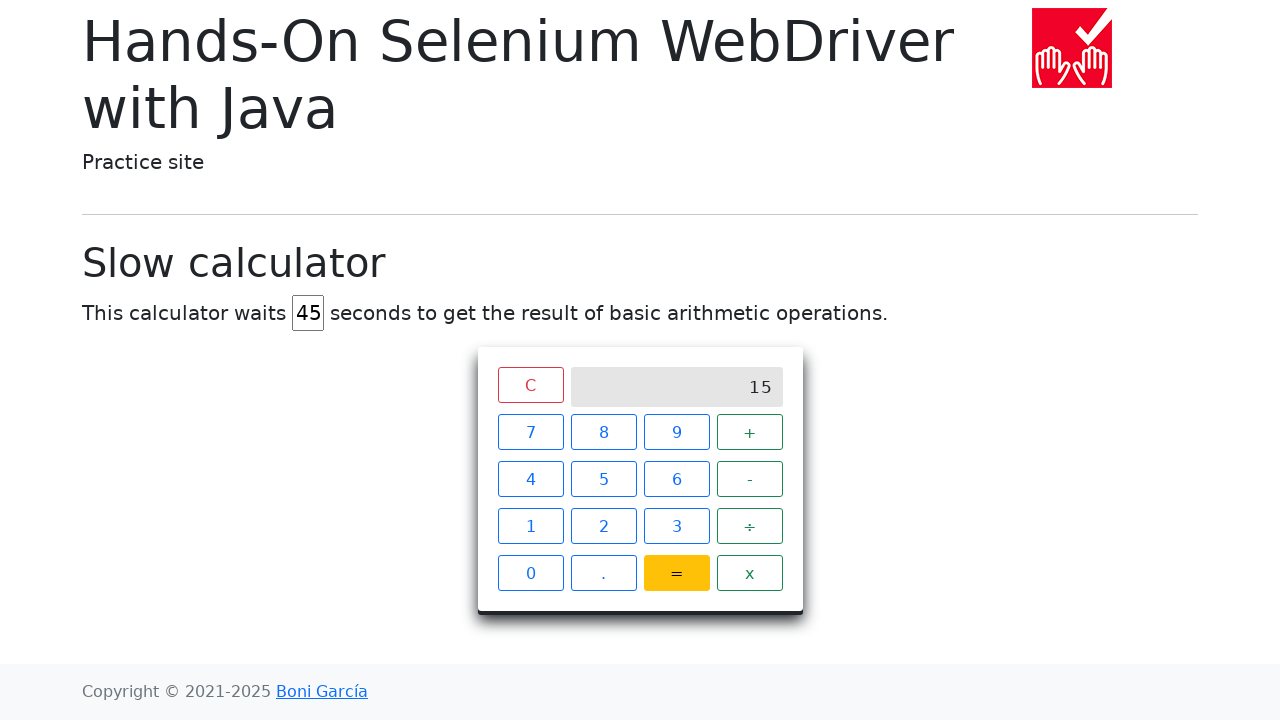